Tests form interaction on a test automation practice site by filling a name field and selecting a radio button using JavaScript execution

Starting URL: https://testautomationpractice.blogspot.com/

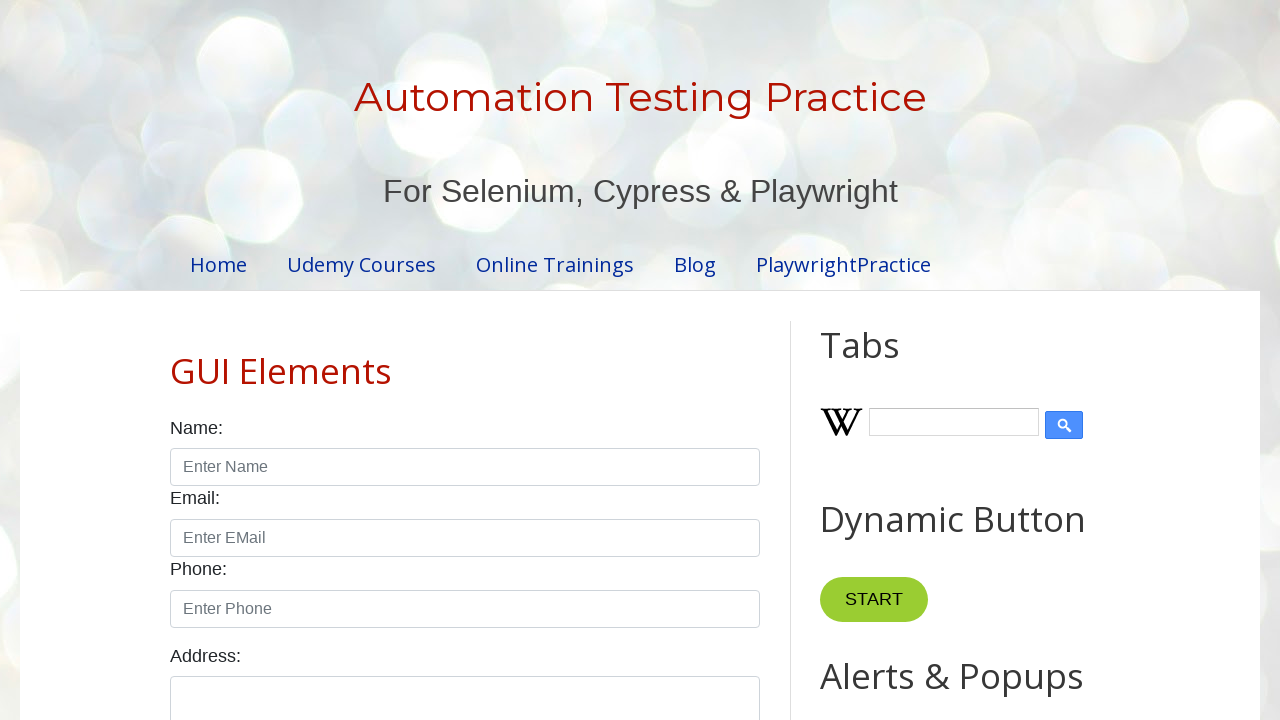

Filled name field with 'John' on //input[@id='name']
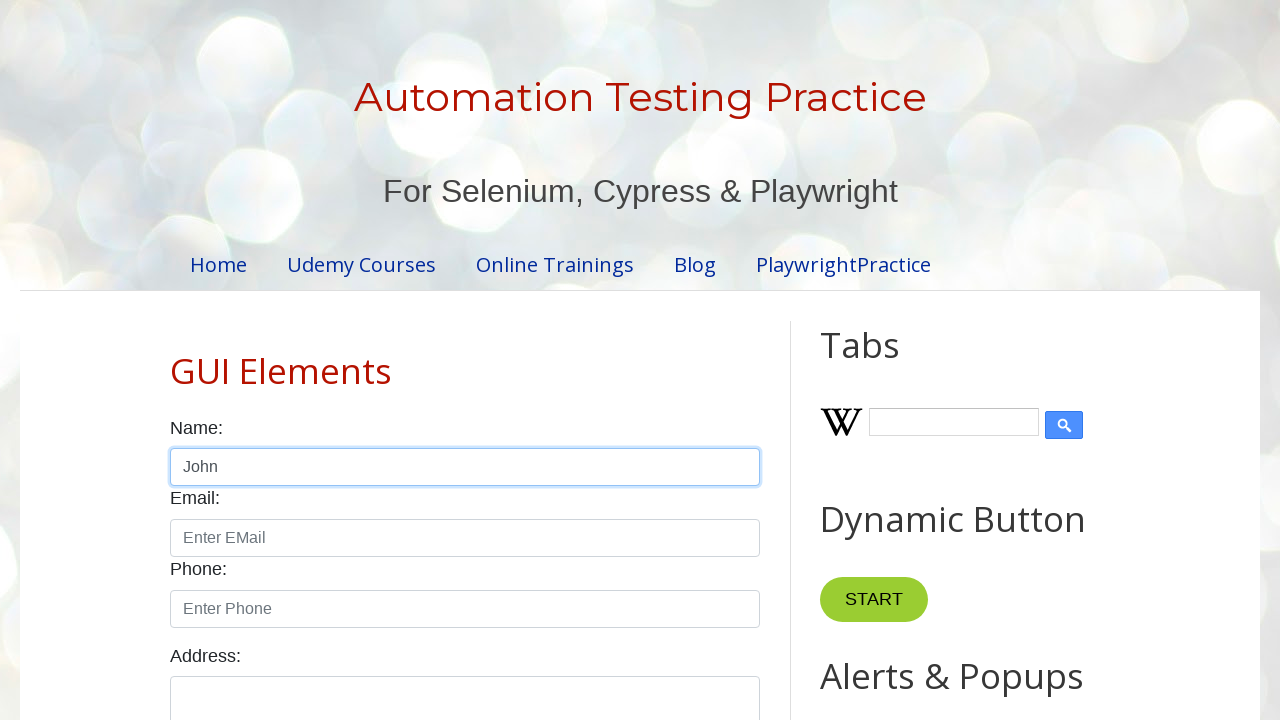

Selected male radio button at (176, 360) on xpath=//input[@id='male']
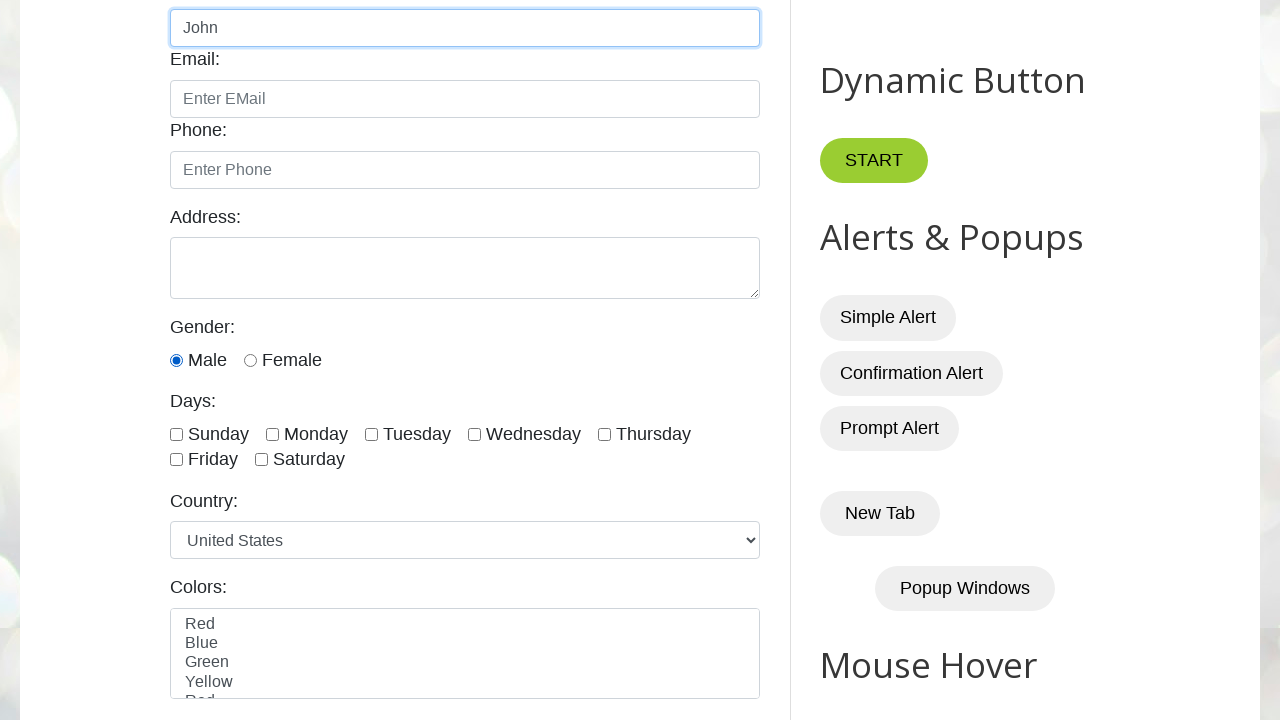

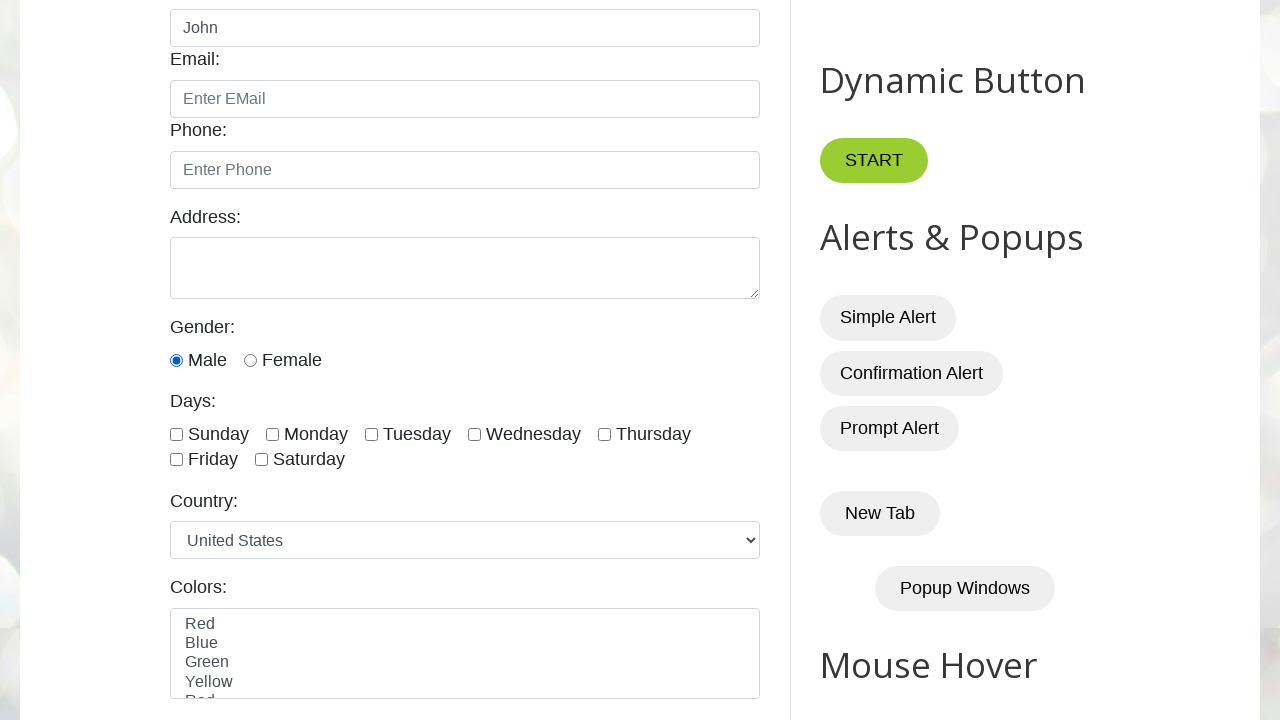